Tests file download functionality by navigating to a download page and clicking on links to download JPG and PDF files.

Starting URL: http://the-internet.herokuapp.com/download

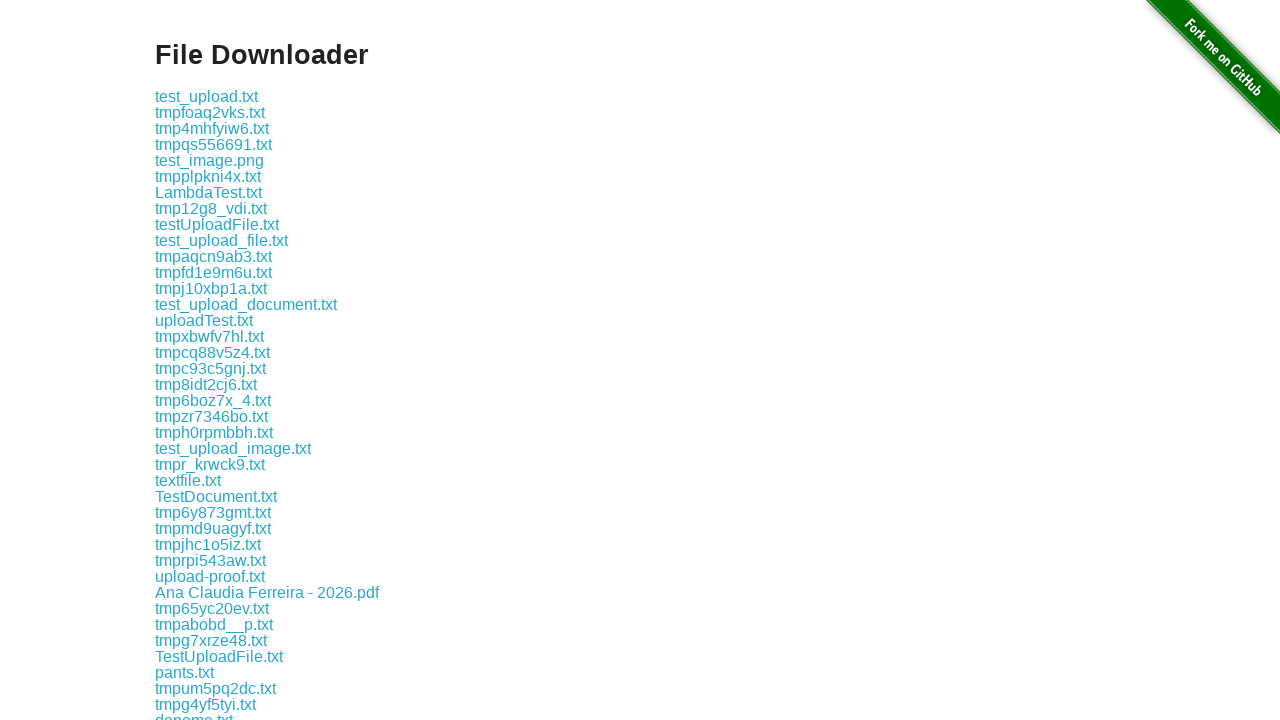

Clicked on JPG file link to download at (236, 360) on xpath=//*[contains(text(),'jpg')]
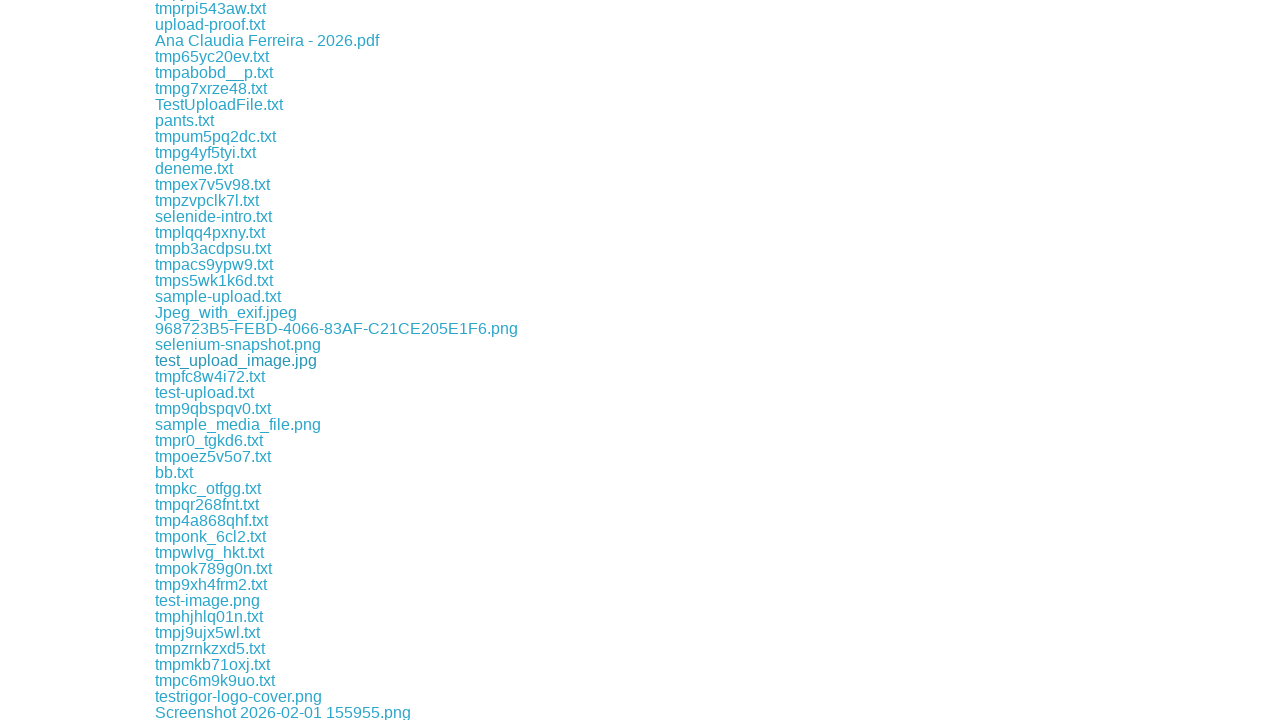

Clicked on PDF file link to download at (267, 40) on xpath=//*[contains(text(),'pdf')]
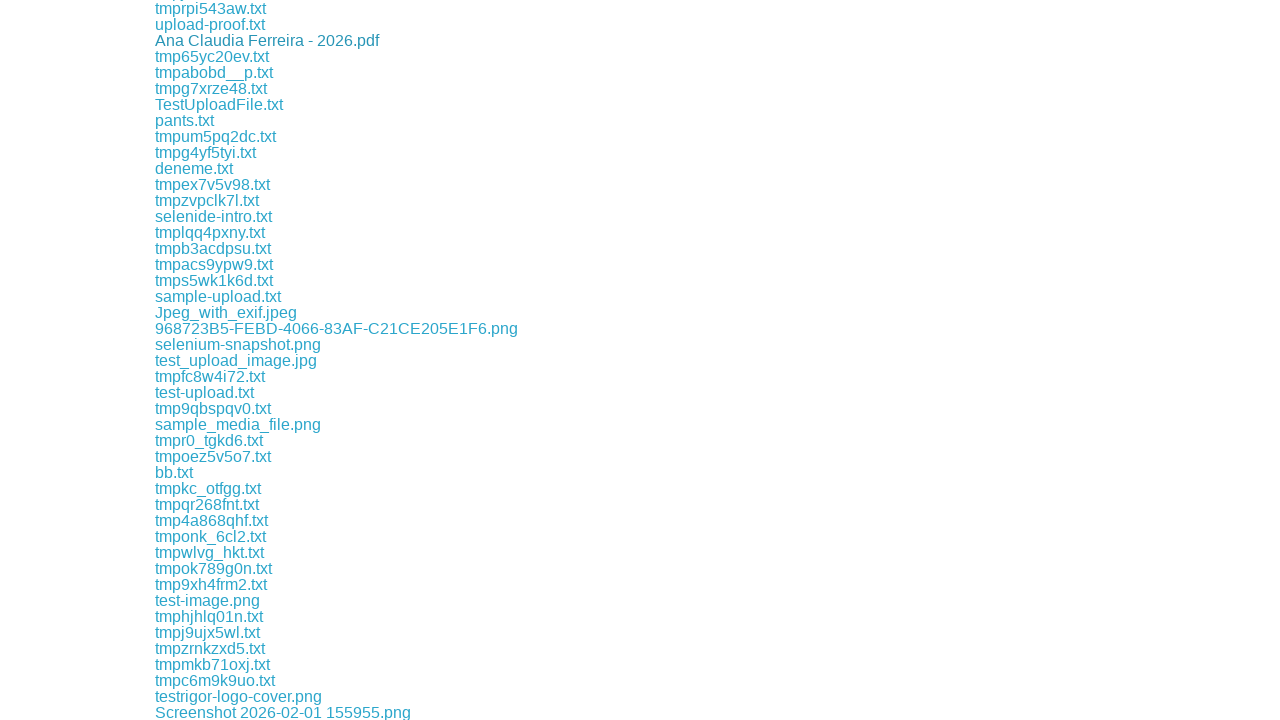

Waited 1 second for downloads to initiate
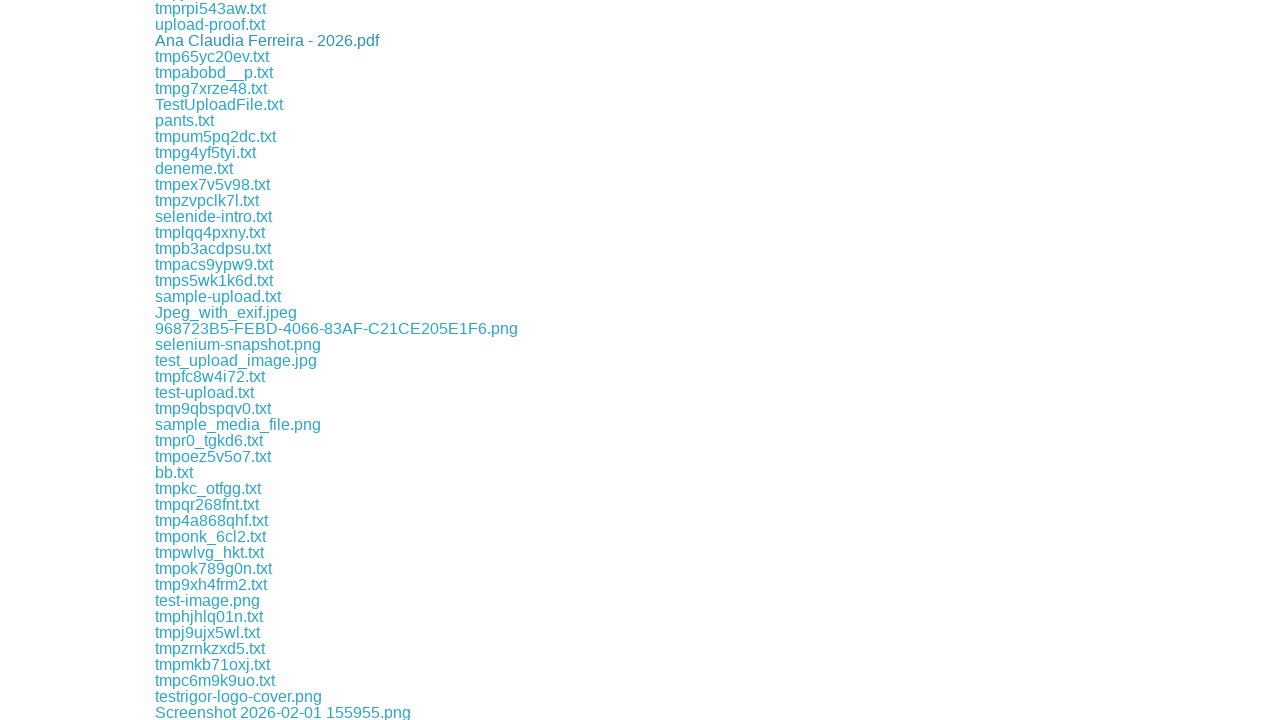

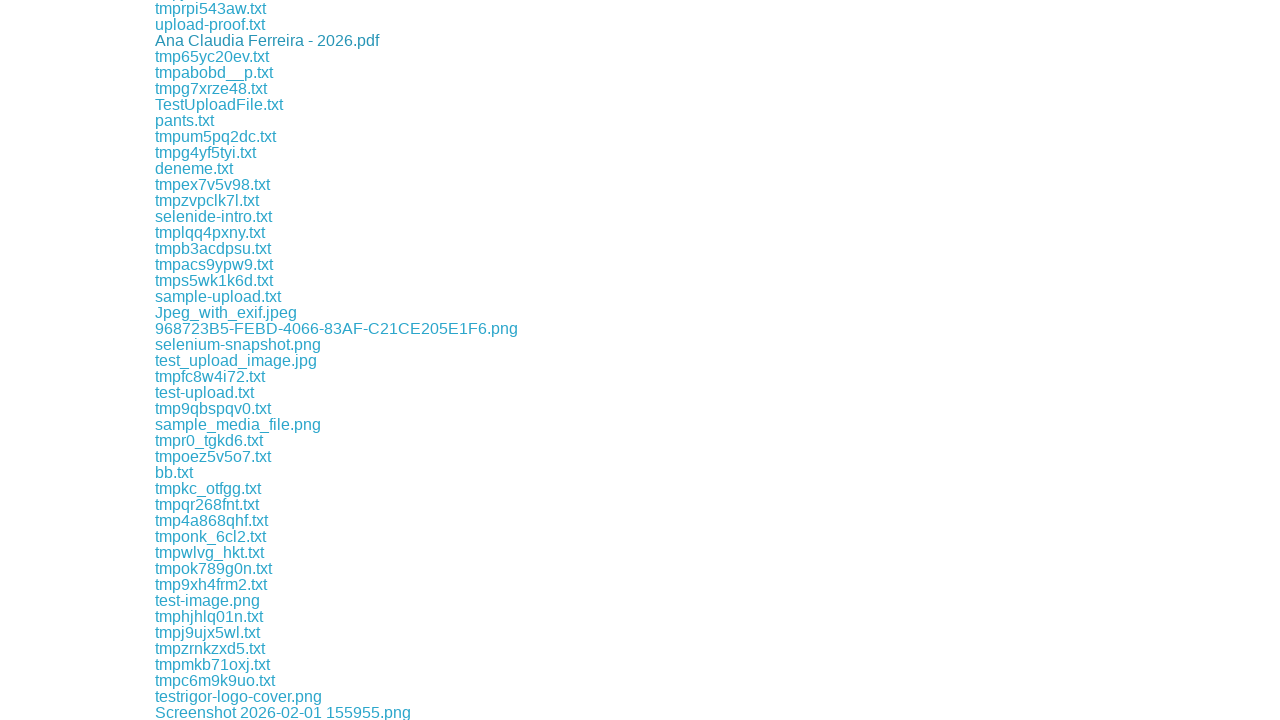